Tests that the dynamic group booking page loads and displays the group meeting title with both users' names

Starting URL: https://i.cal.com/peer+bailey

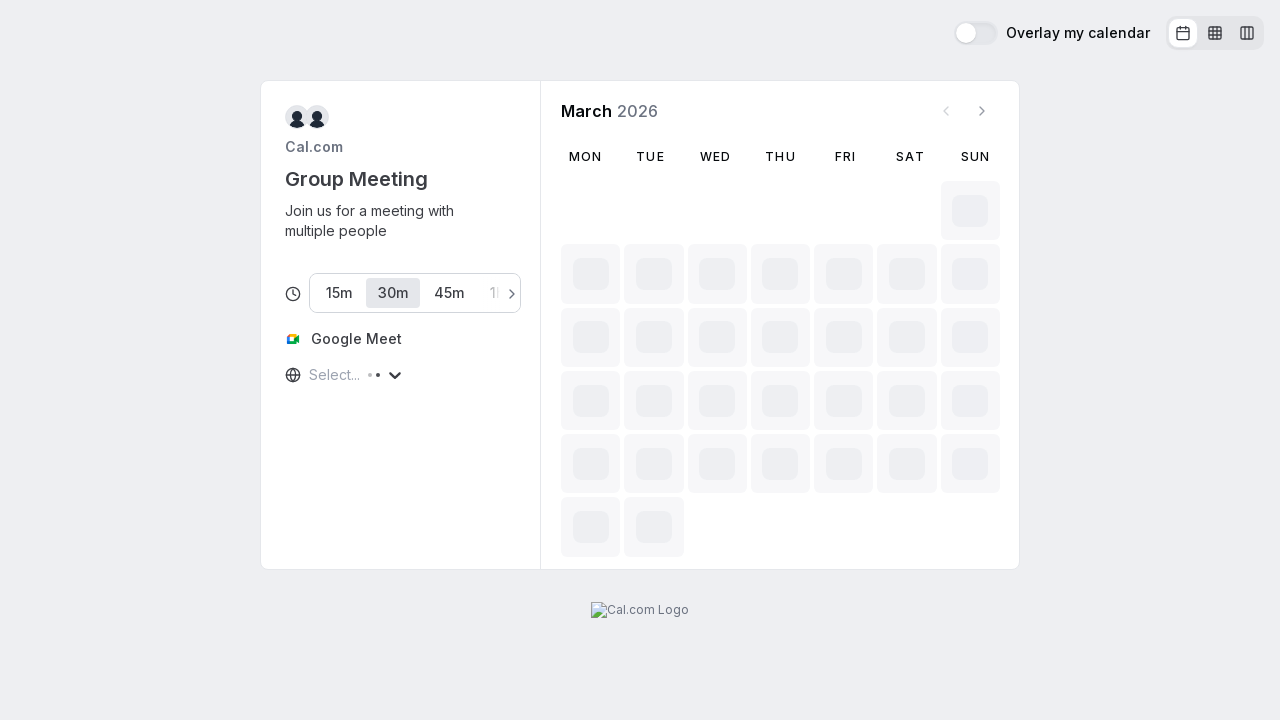

Event title element loaded
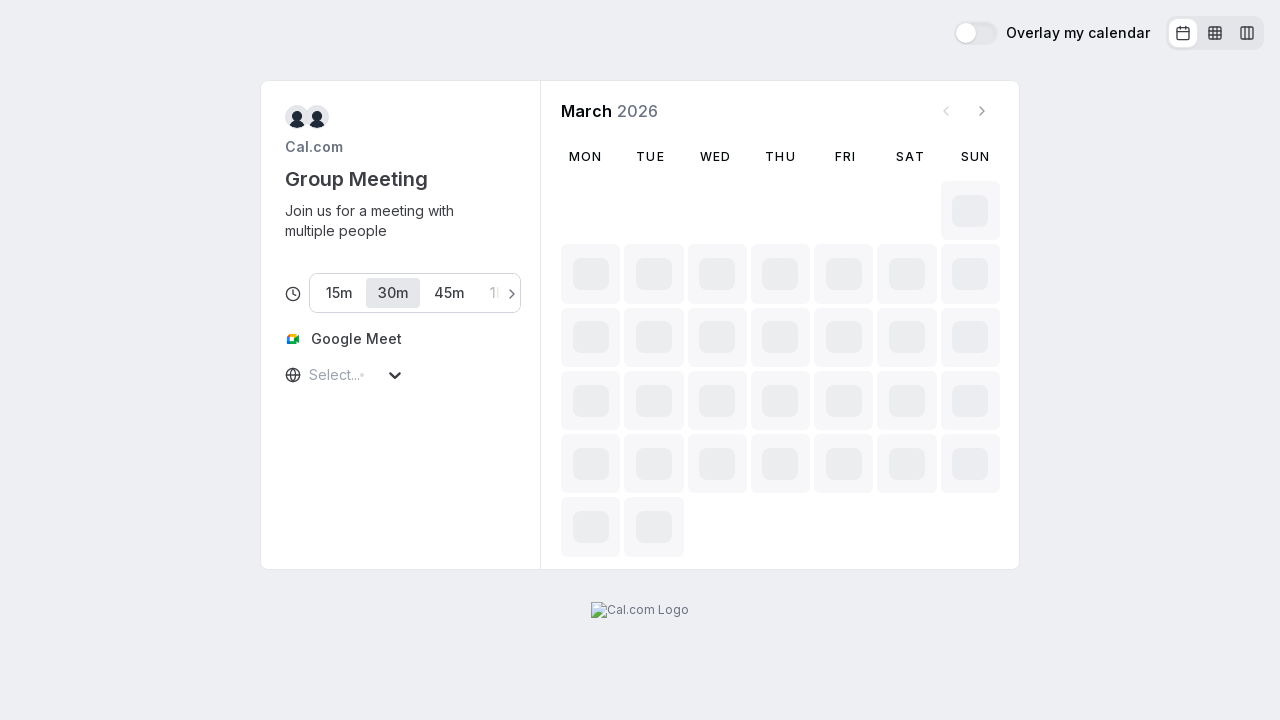

Event meta information with both users' names loaded
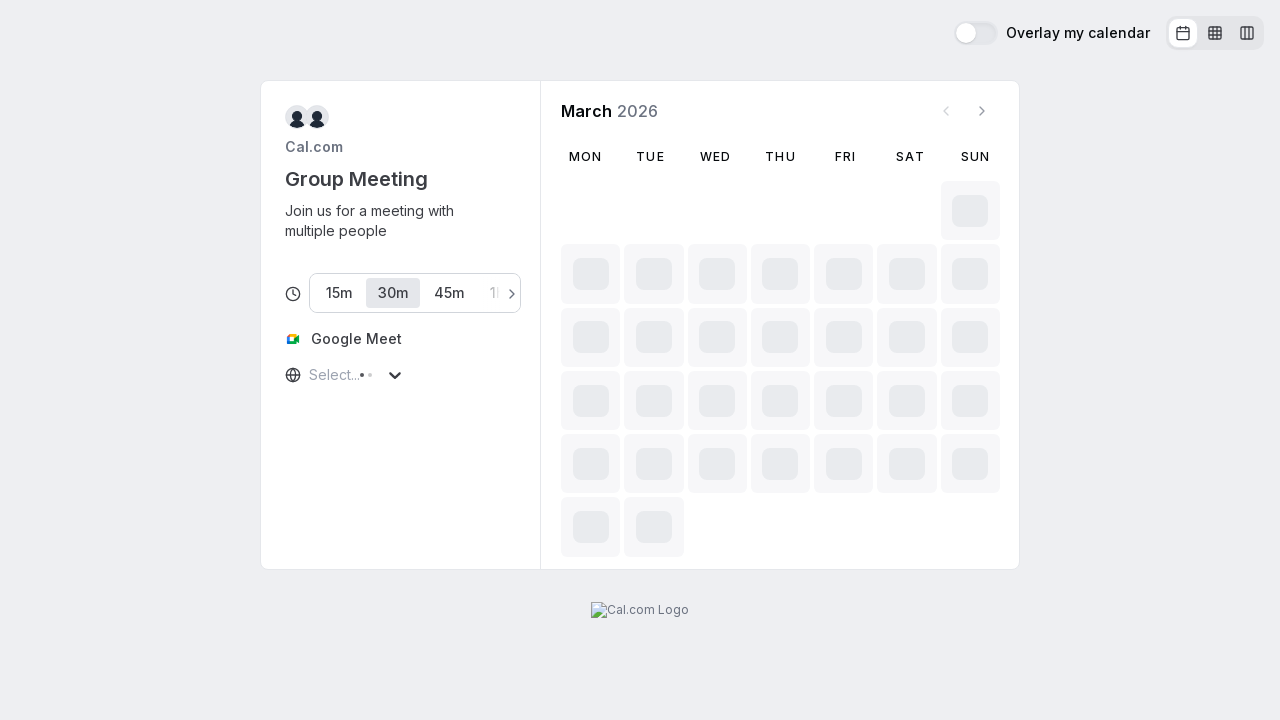

Avatar elements displayed for users and organization
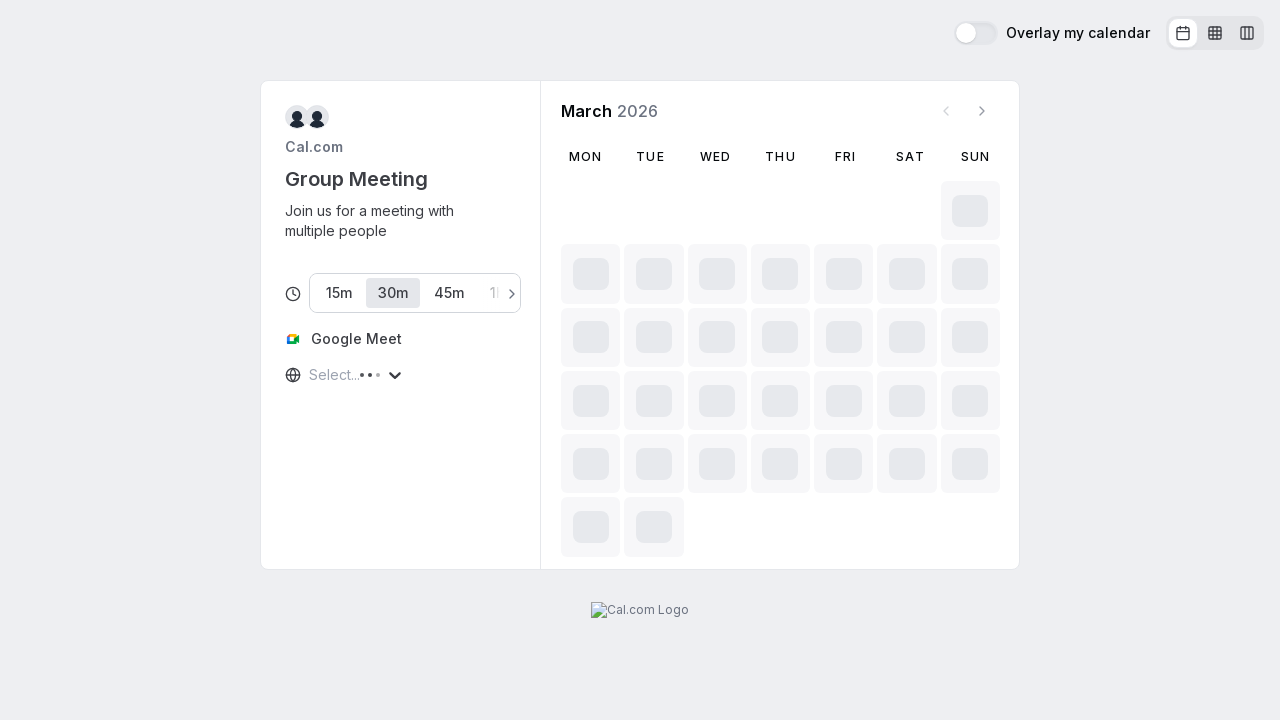

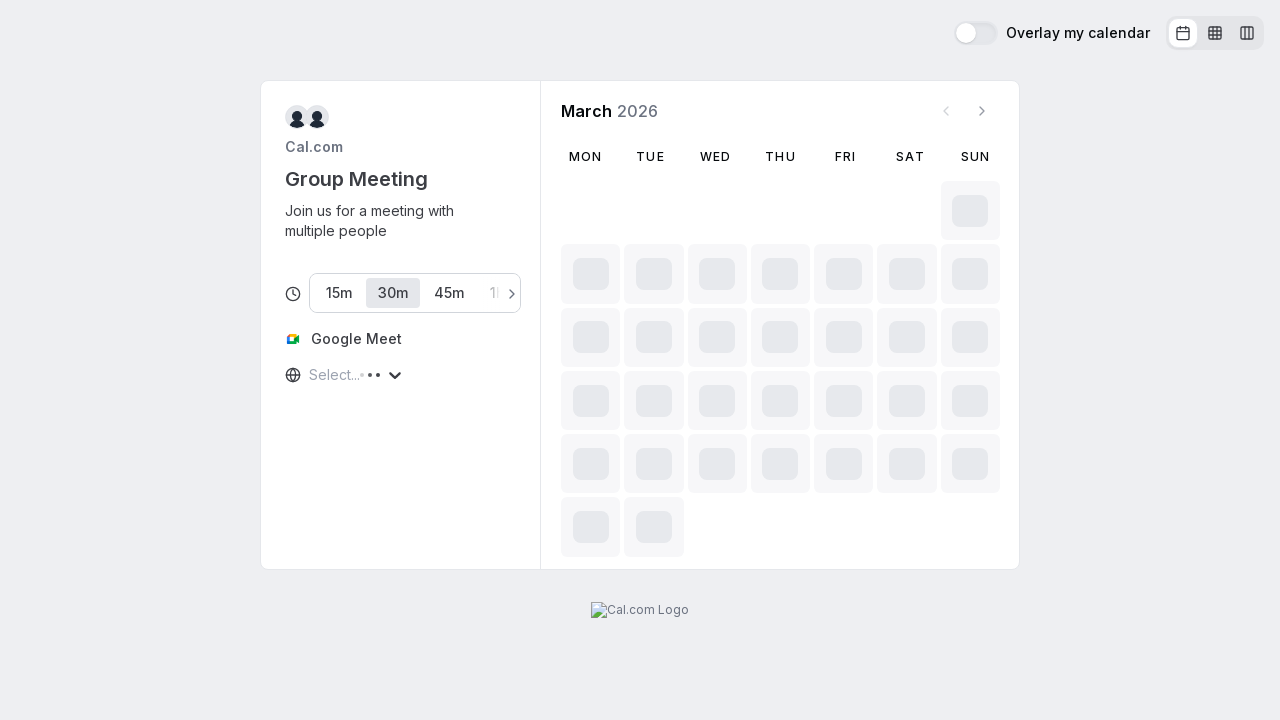